Tests a registration form by filling in first name, last name, address, email, phone number fields and selecting gender radio button on a demo automation testing site.

Starting URL: http://demo.automationtesting.in/Register.html

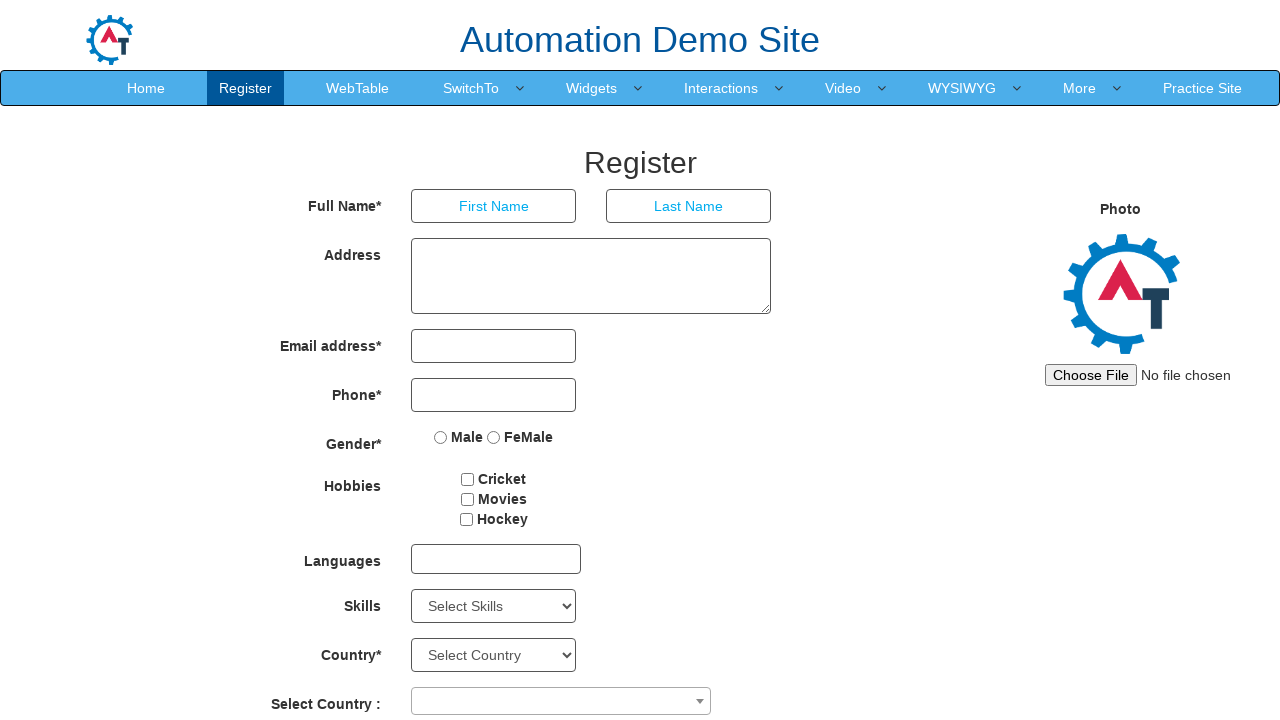

Filled first name field with 'Marcus' on input[ng-model='FirstName']
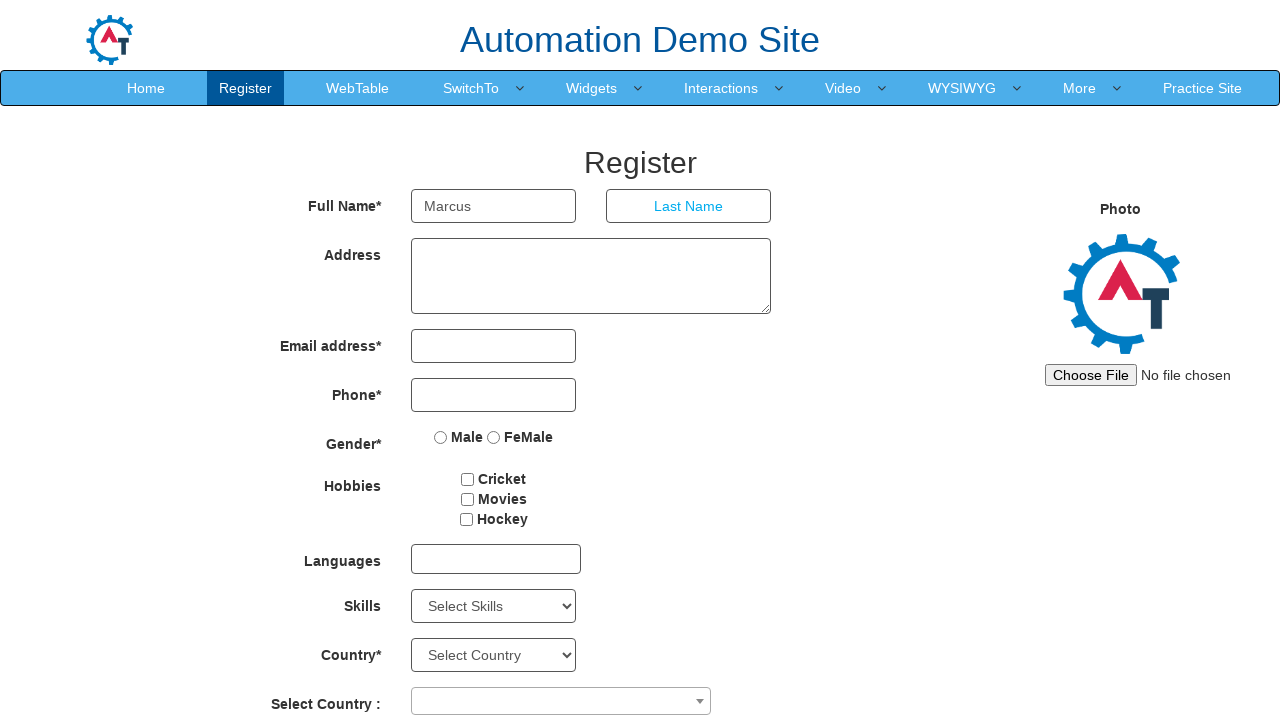

Filled last name field with 'Johnson' on input[ng-model='LastName']
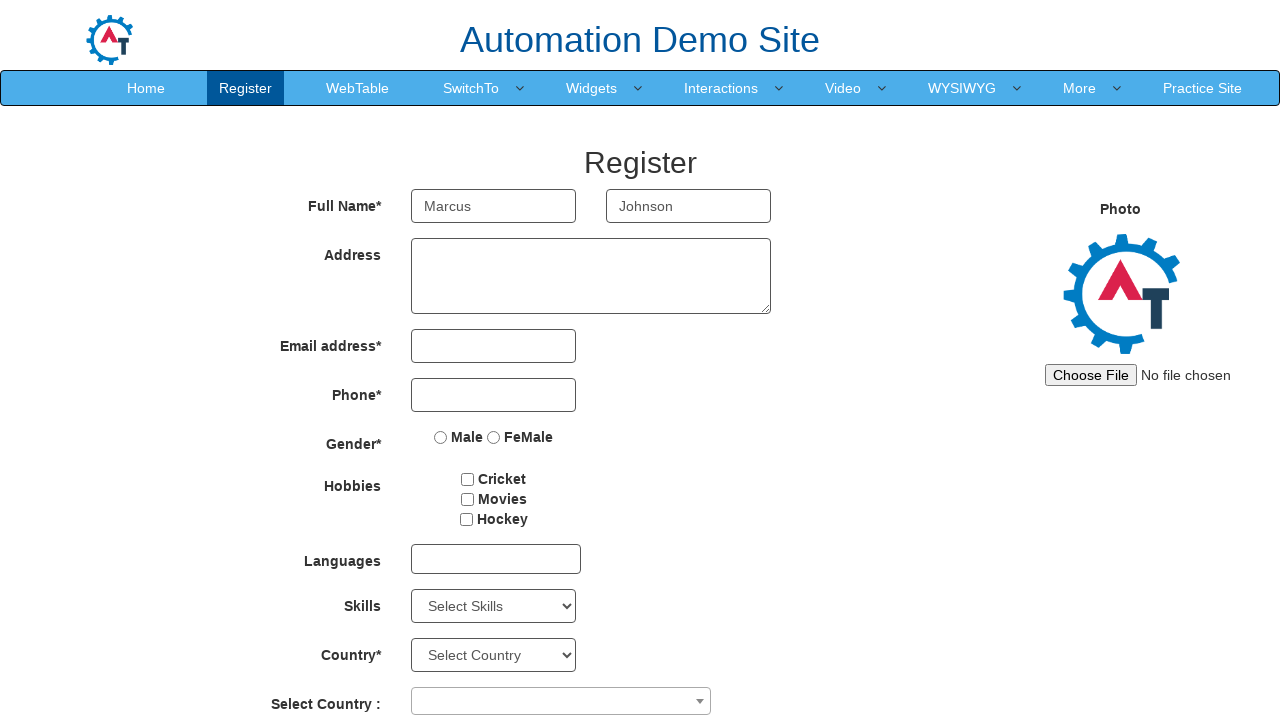

Filled address field with '742 Evergreen Terrace' on textarea
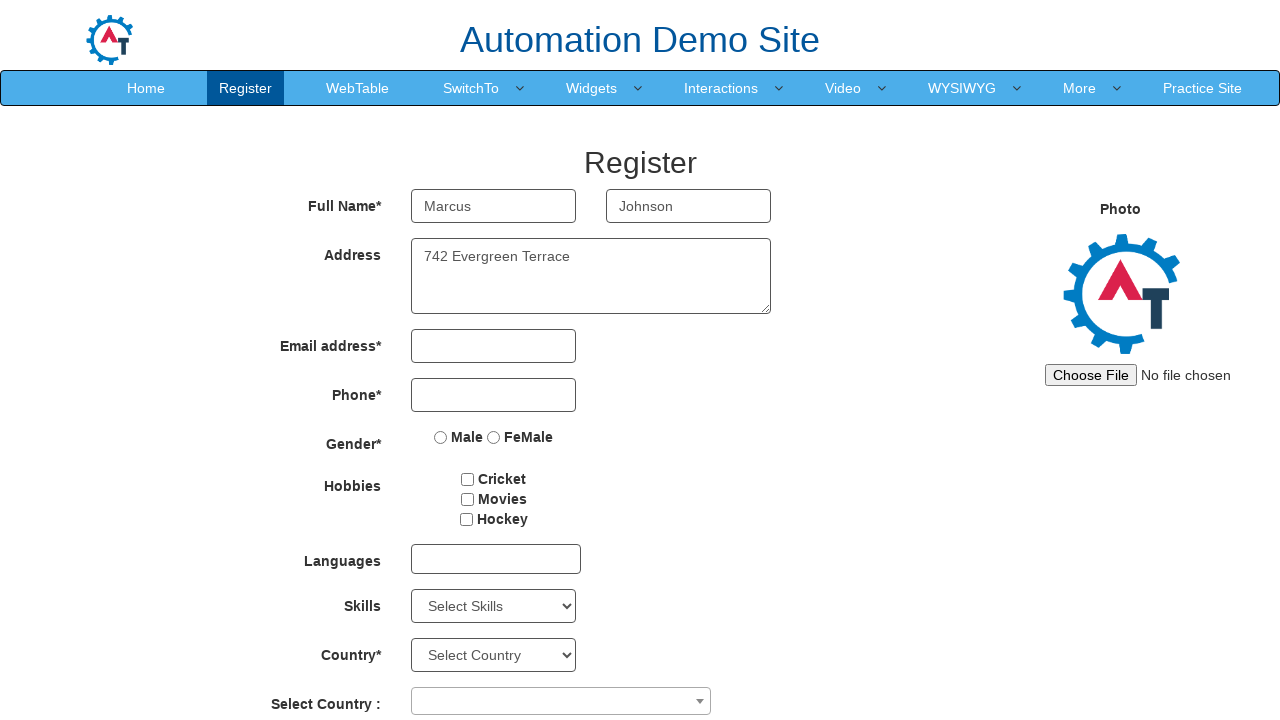

Filled email field with 'marcus.johnson@example.com' on input[ng-model='EmailAdress']
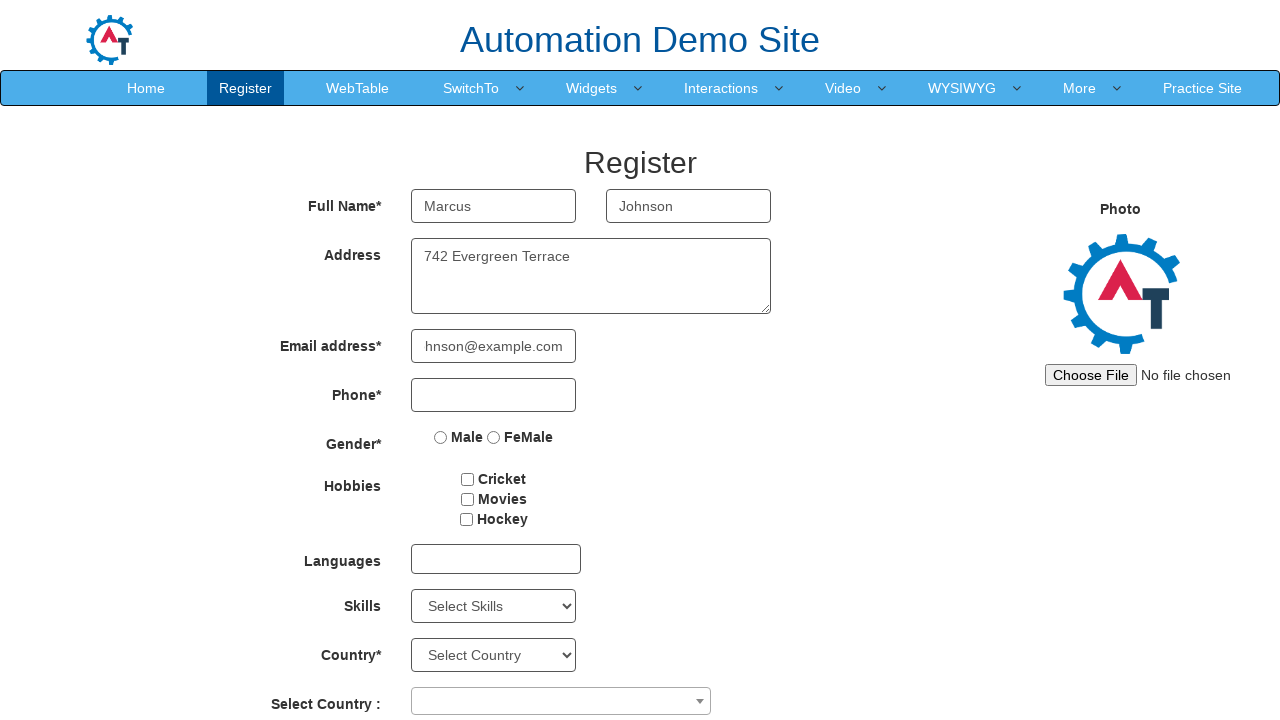

Filled phone field with '5551234567' on input[ng-model='Phone']
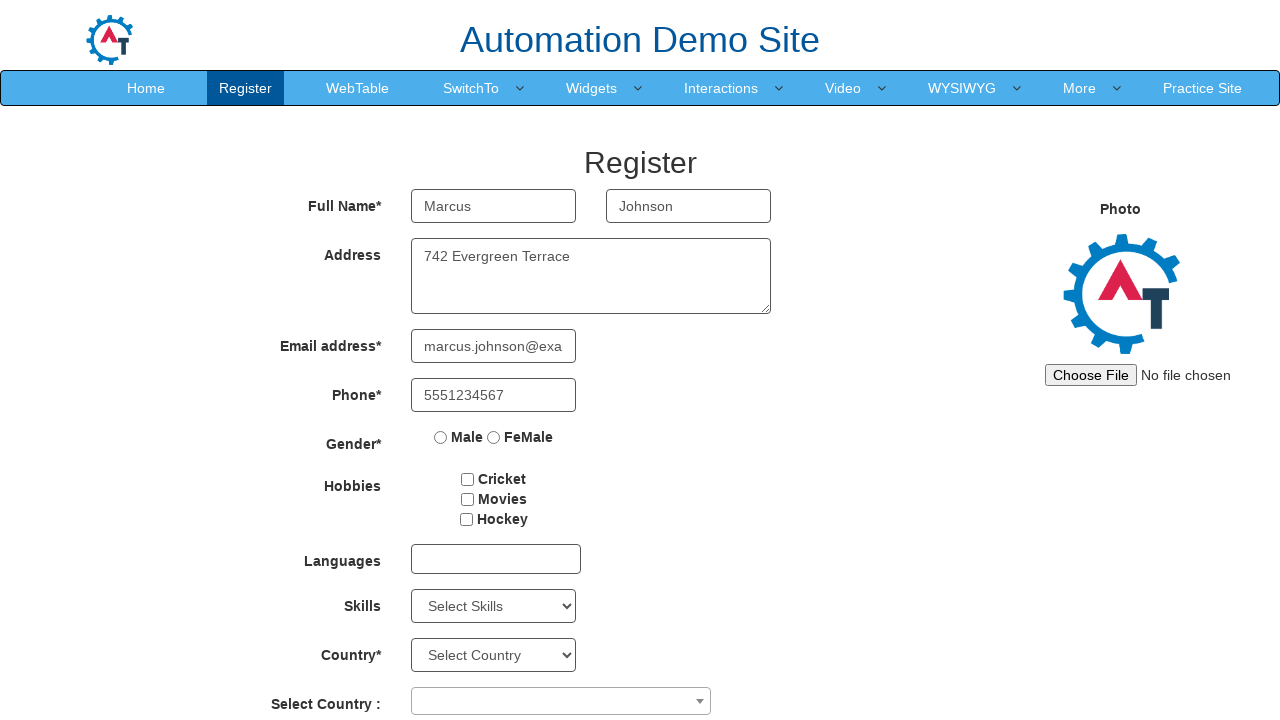

Selected 'Male' gender radio button at (441, 437) on input[value='Male']
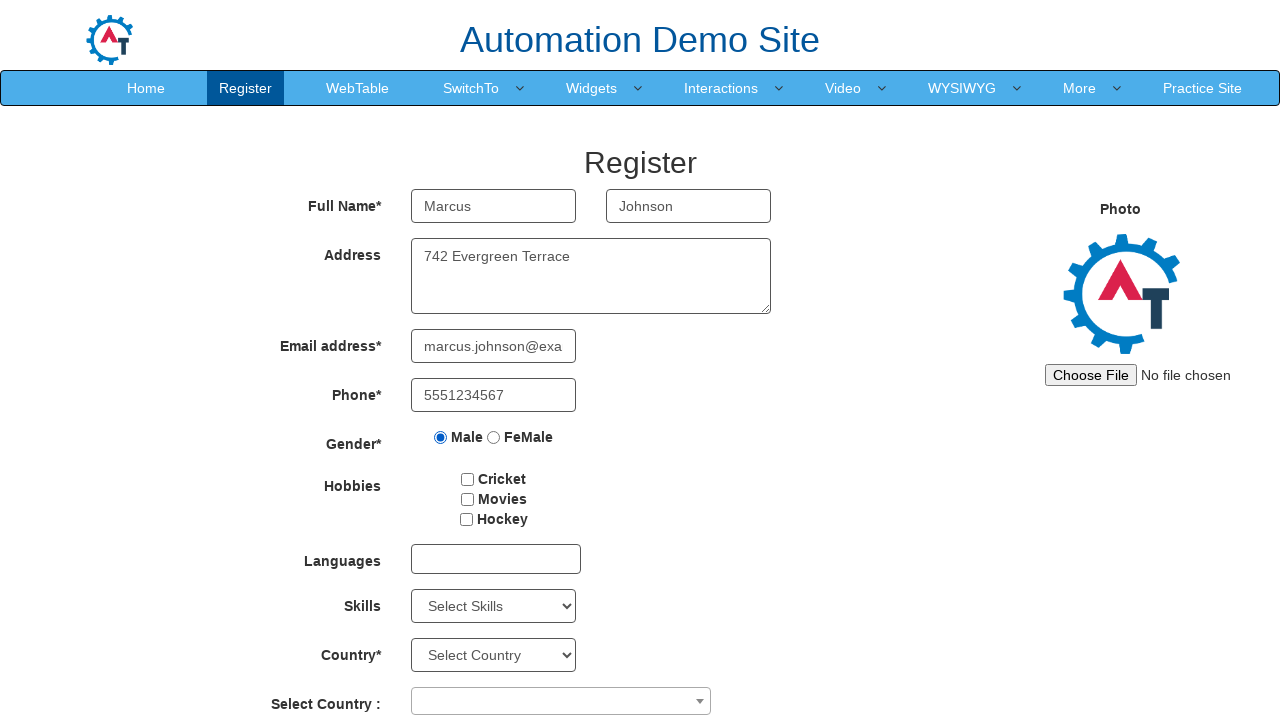

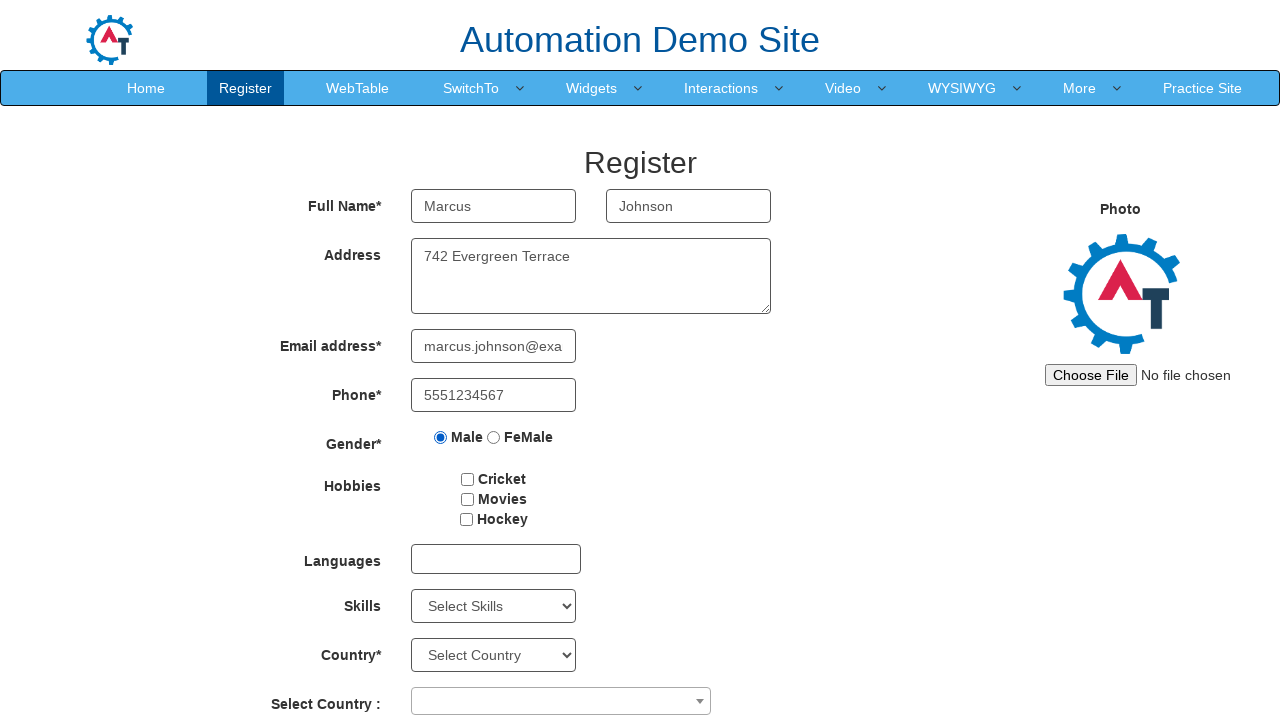